Tests element location on the Bootswatch Flatly theme page by finding Primary buttons using XPath selectors and scrolling them into view

Starting URL: https://bootswatch.com/flatly/

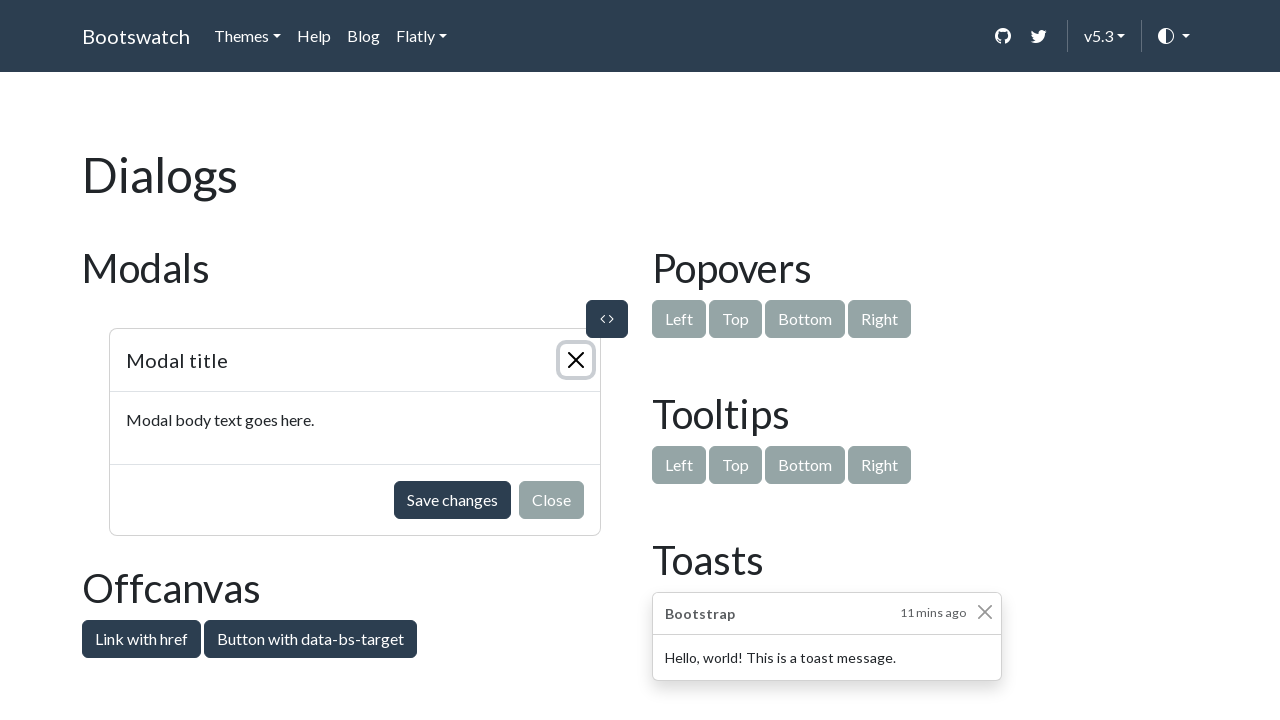

Located the first Primary button using XPath selector
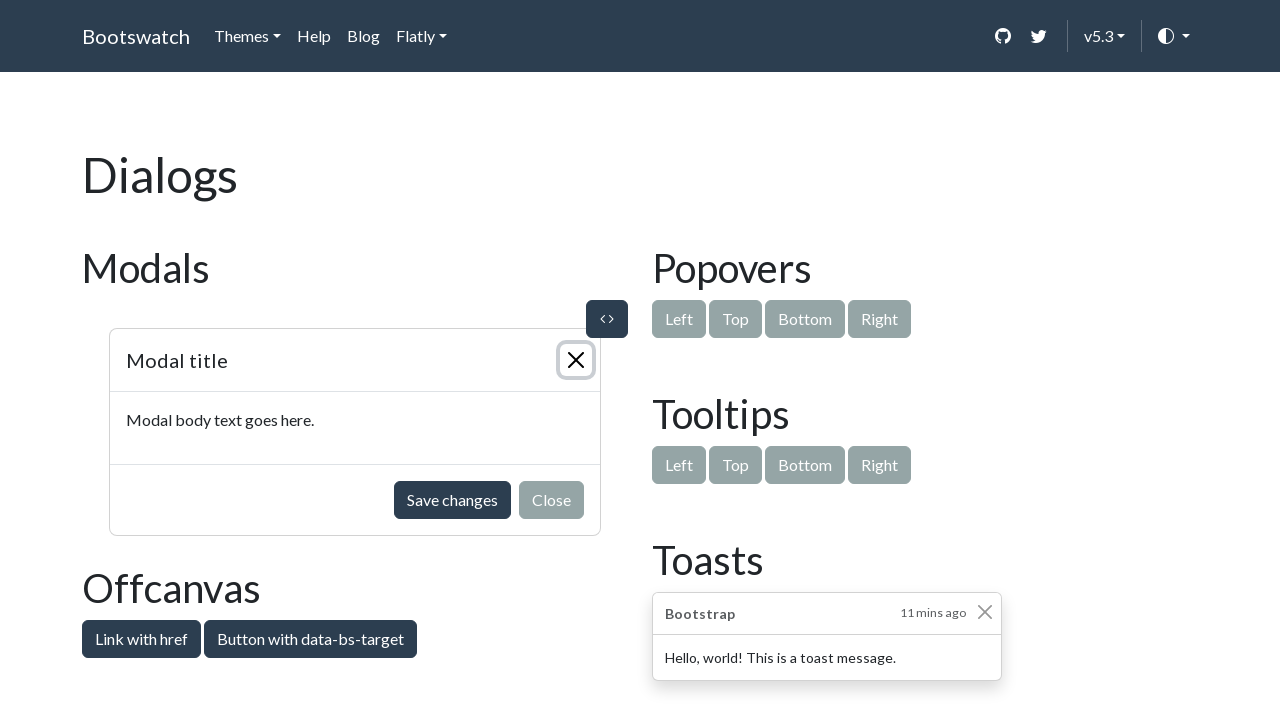

Scrolled the first Primary button into view
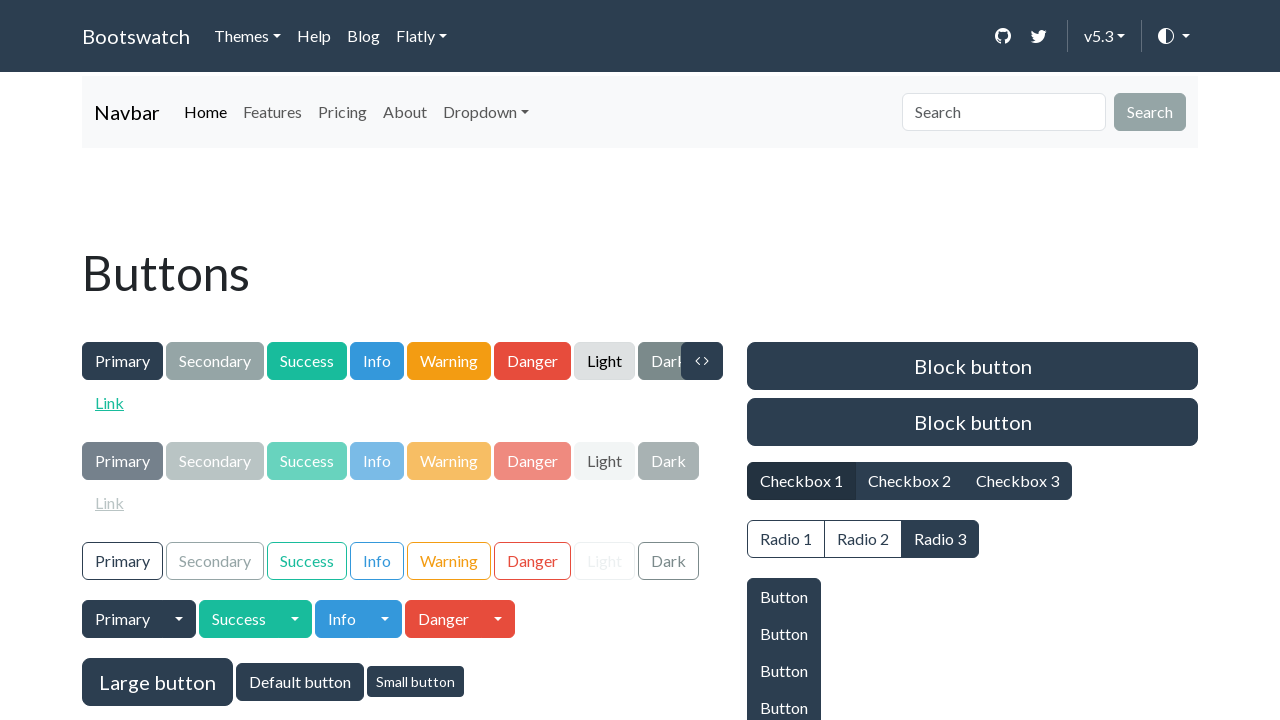

Located the third Primary button using XPath selector with nth(2)
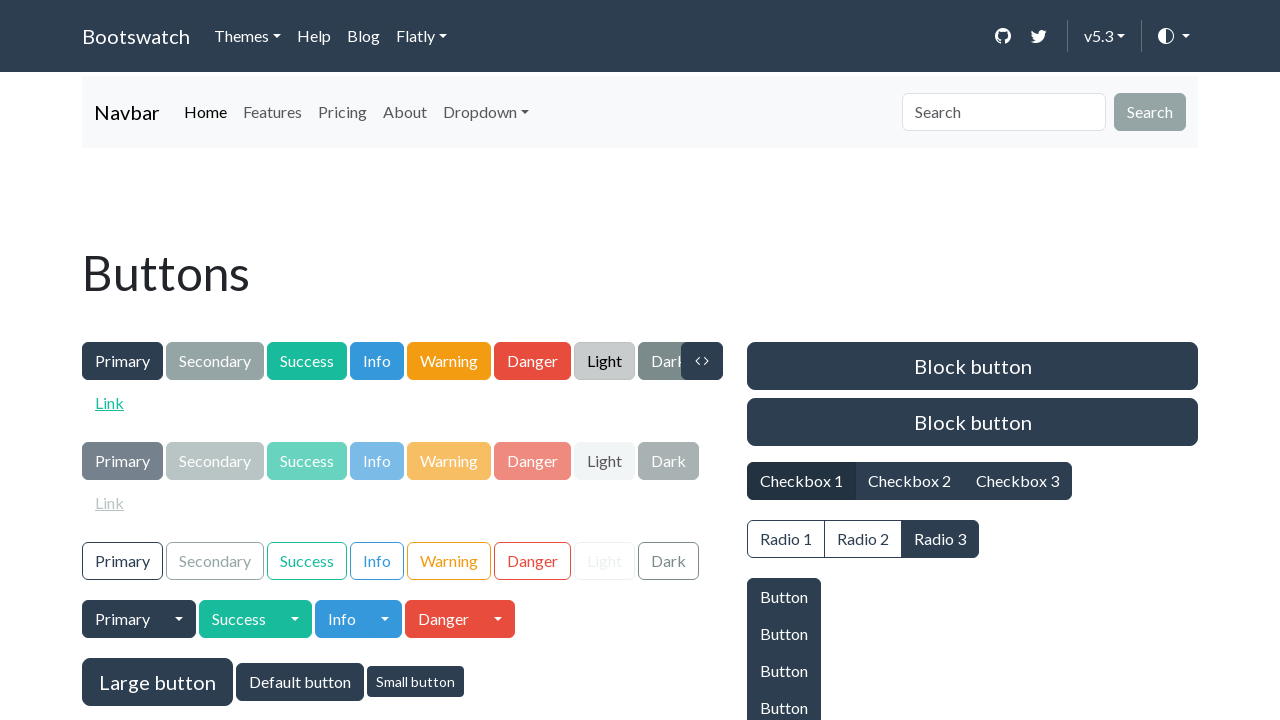

Scrolled the third Primary button into view
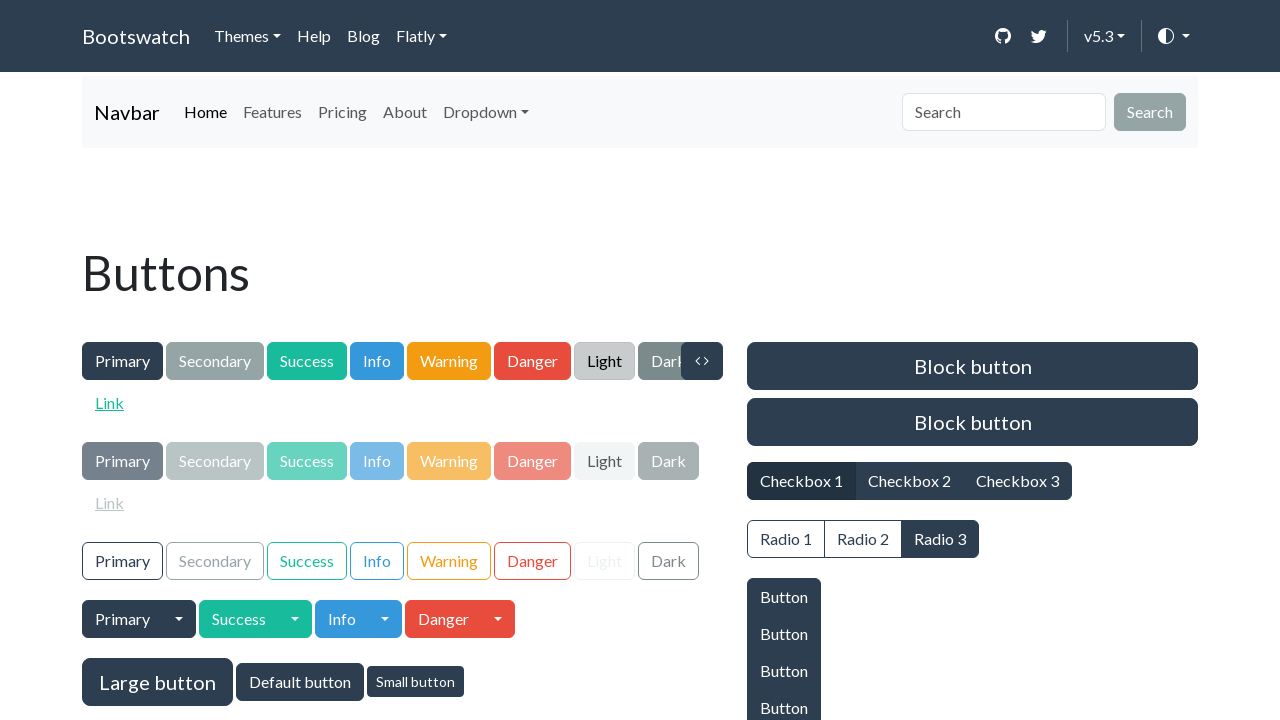

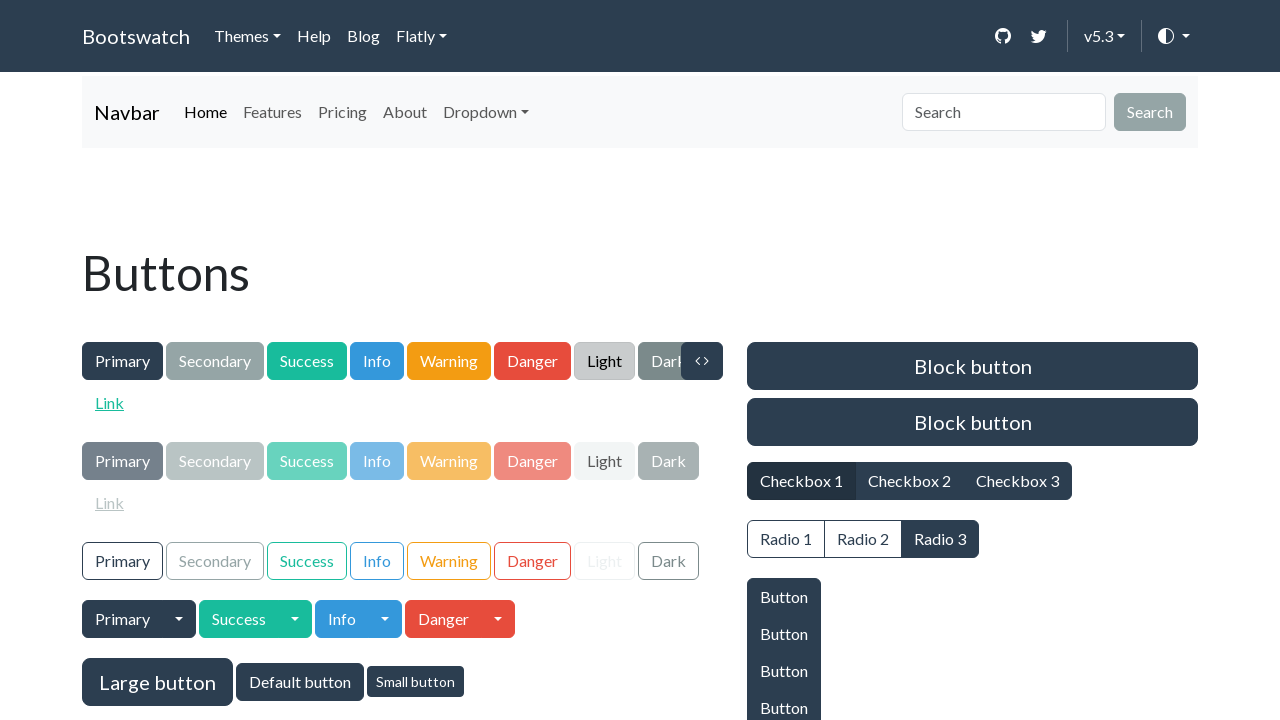